Tests that the page correctly distinguishes between different key presses by verifying mismatched expectations fail

Starting URL: https://the-internet.herokuapp.com/key_presses

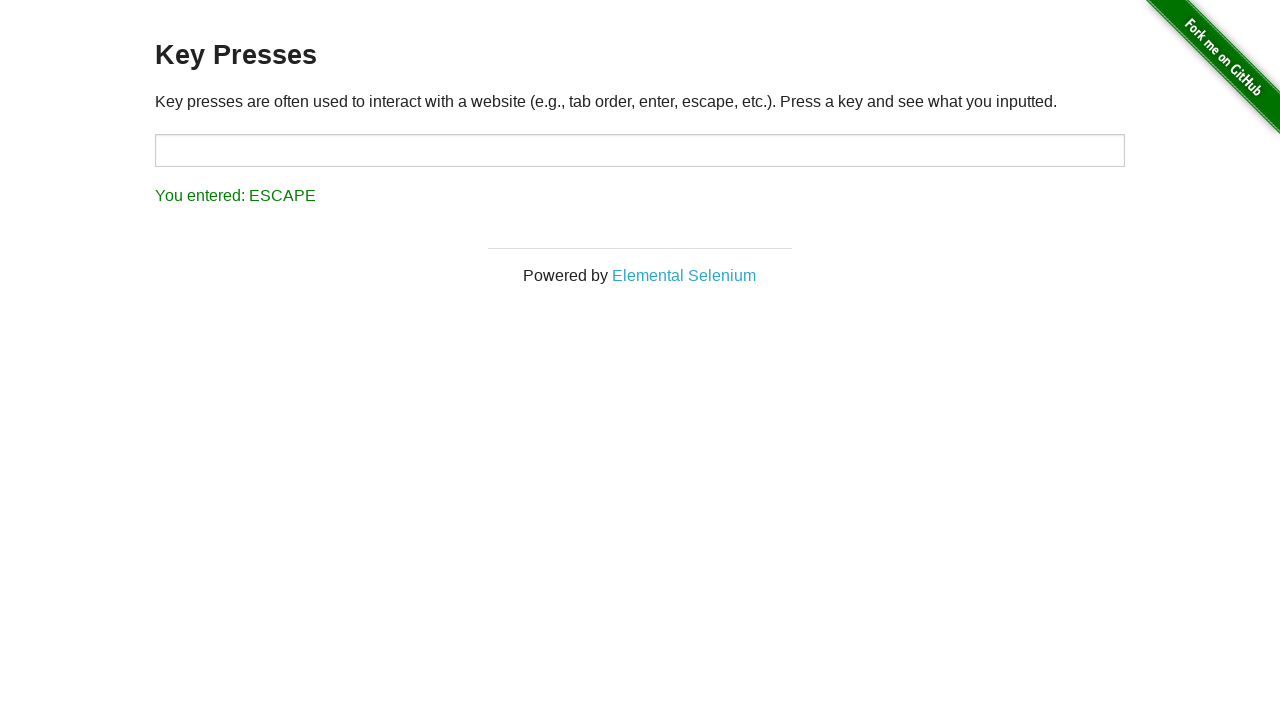

Navigated to key presses test page
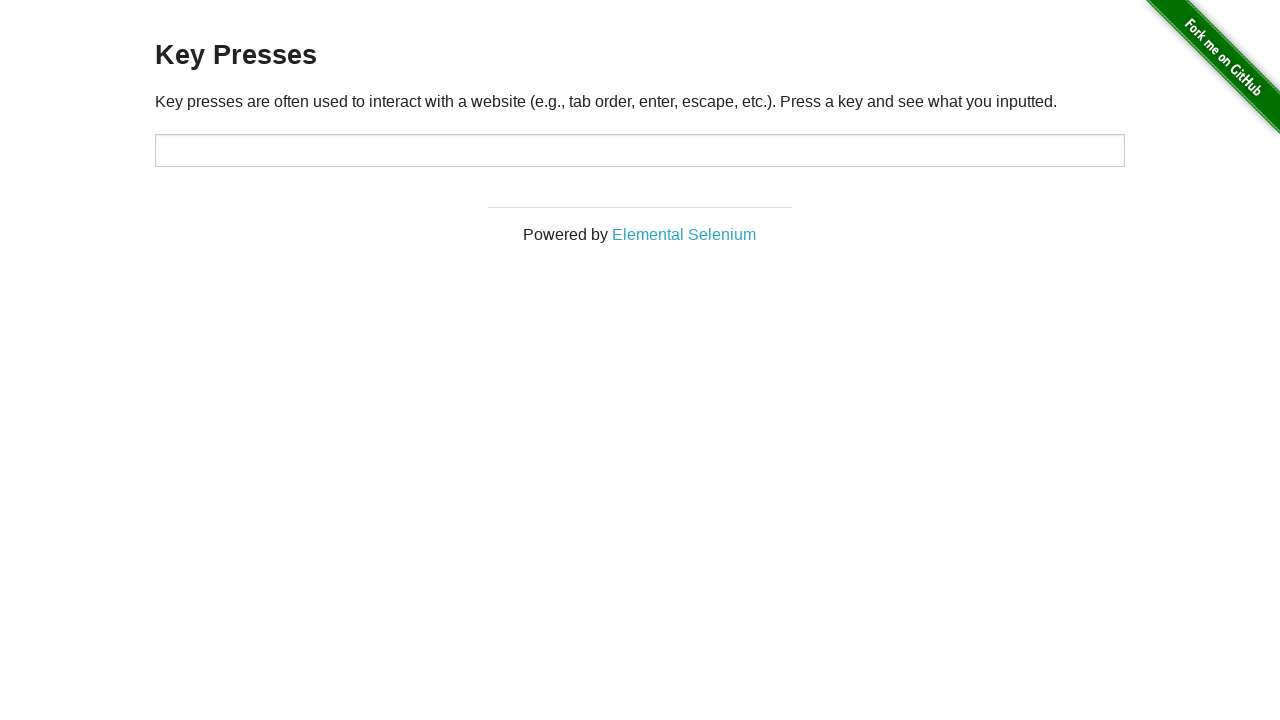

Pressed key 'A' in target field on #target
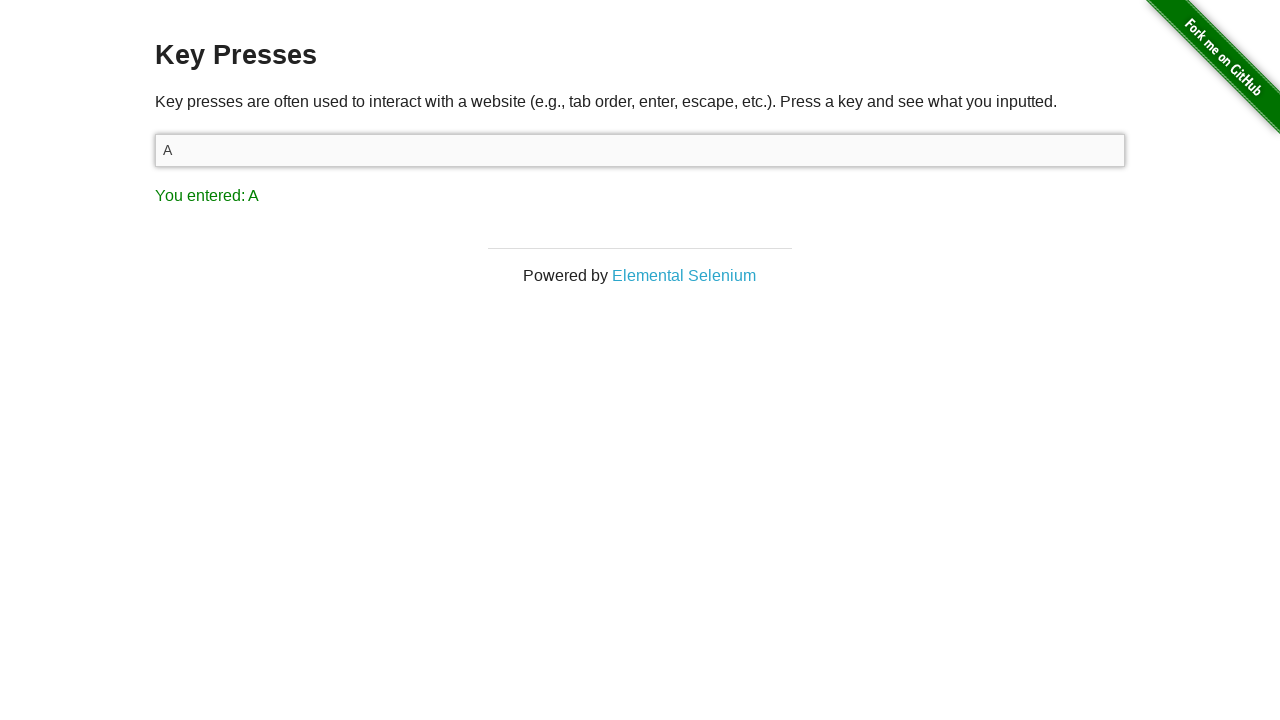

Retrieved result text: 'You entered: A'
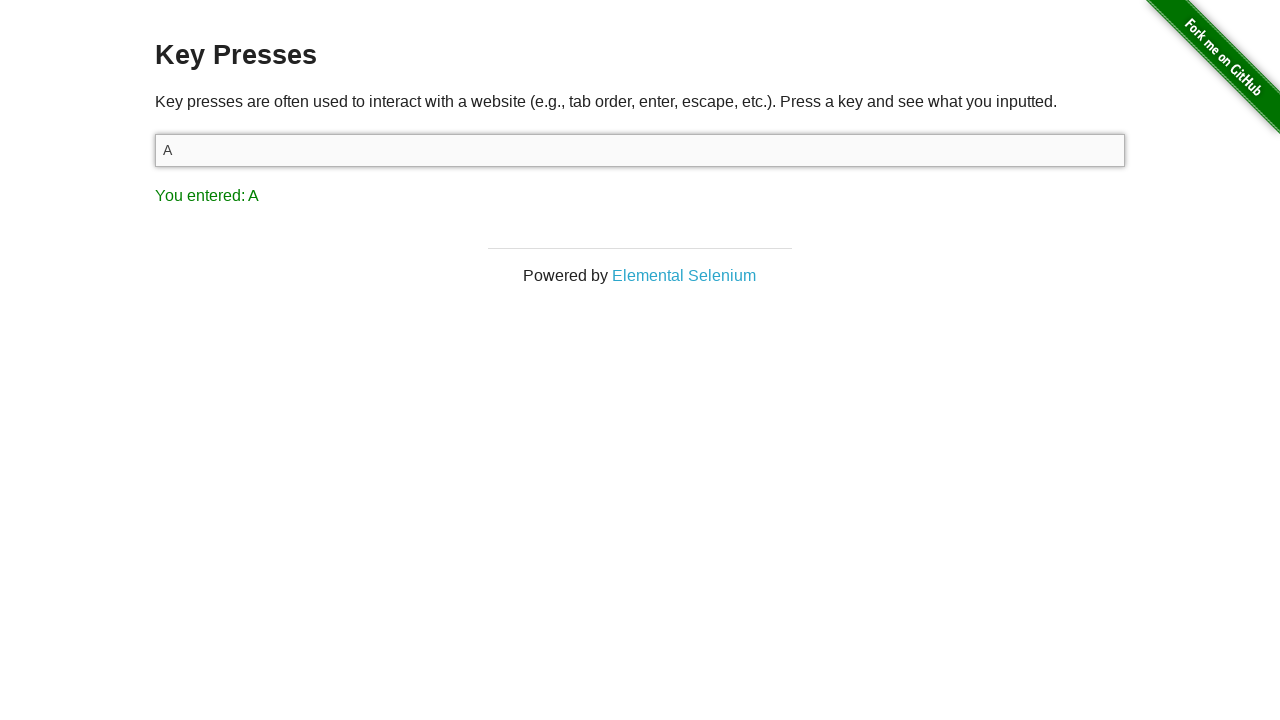

Verified that result 'You entered: A' does not match incorrect expectation 'B' for key 'A'
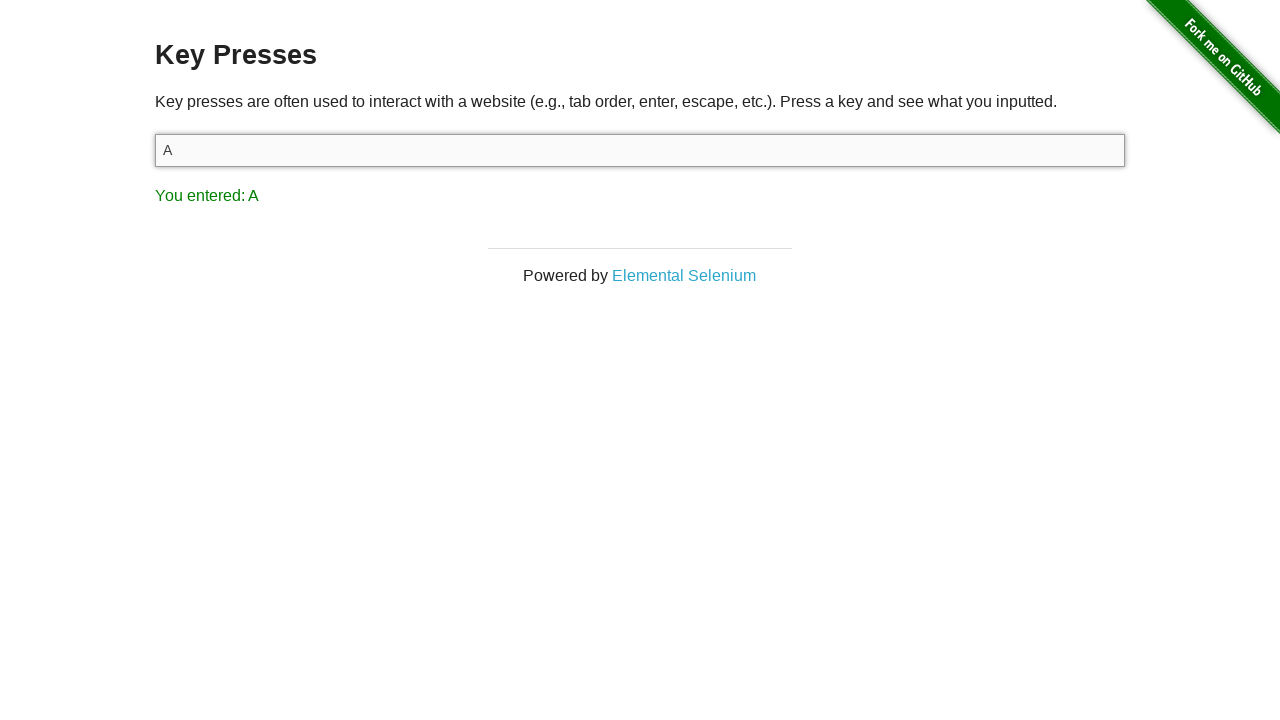

Pressed key 'Space' in target field on #target
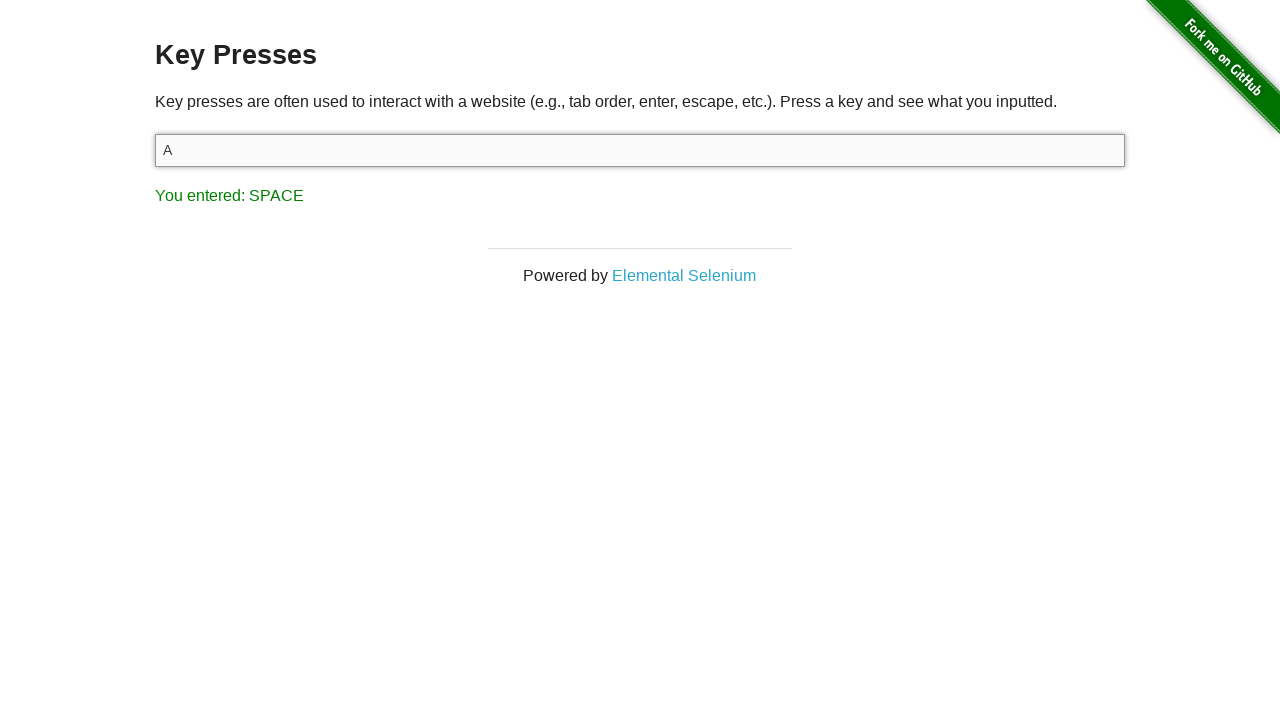

Retrieved result text: 'You entered: SPACE'
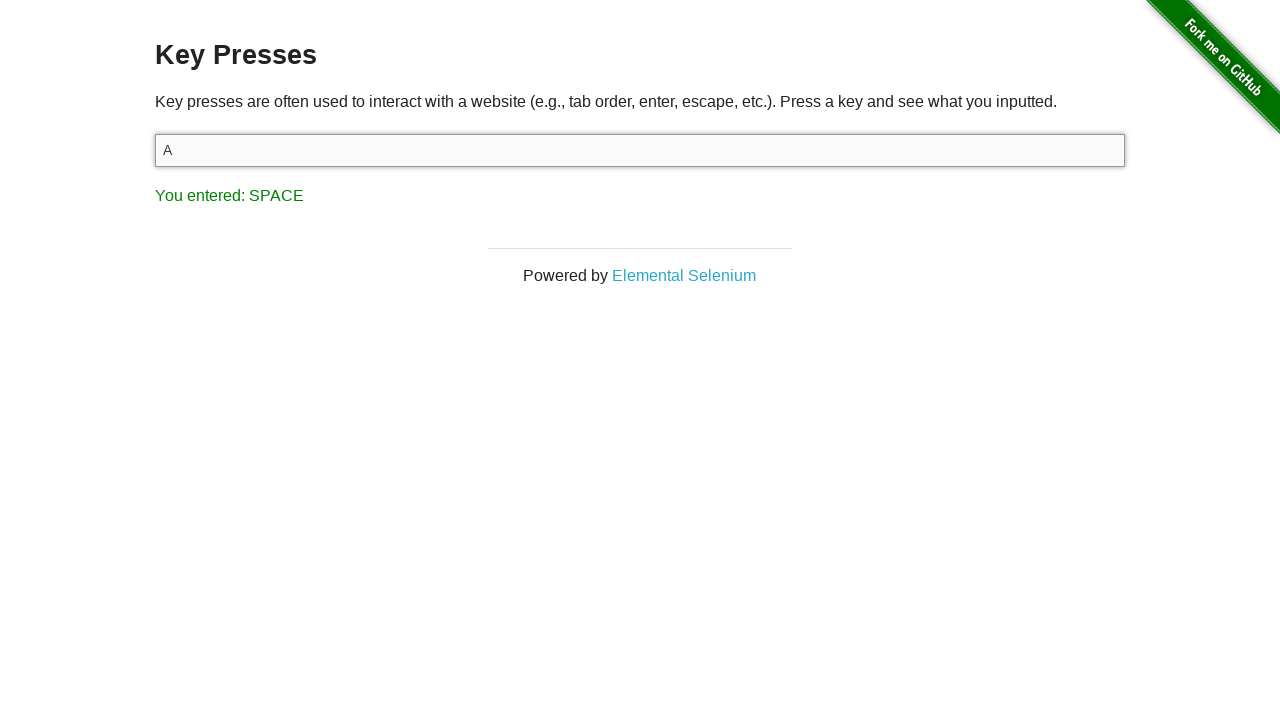

Verified that result 'You entered: SPACE' does not match incorrect expectation 'BACK_SPACE' for key 'Space'
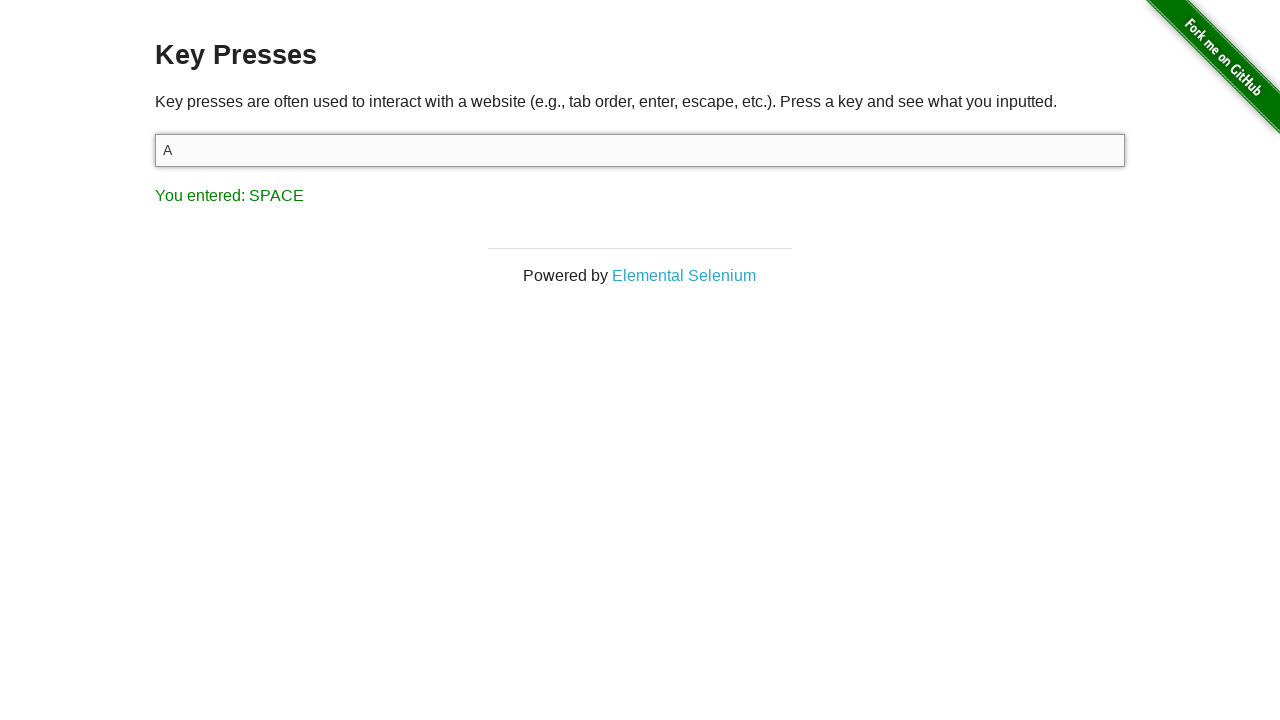

Pressed key 'Backspace' in target field on #target
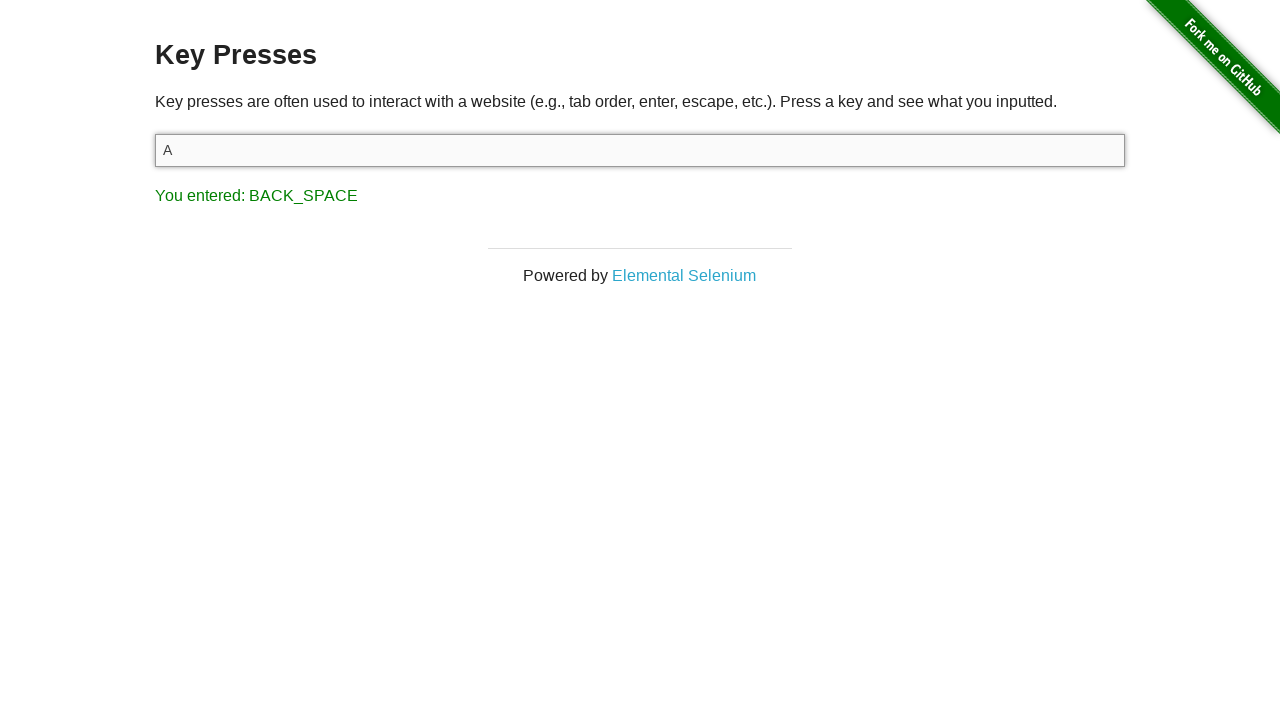

Retrieved result text: 'You entered: BACK_SPACE'
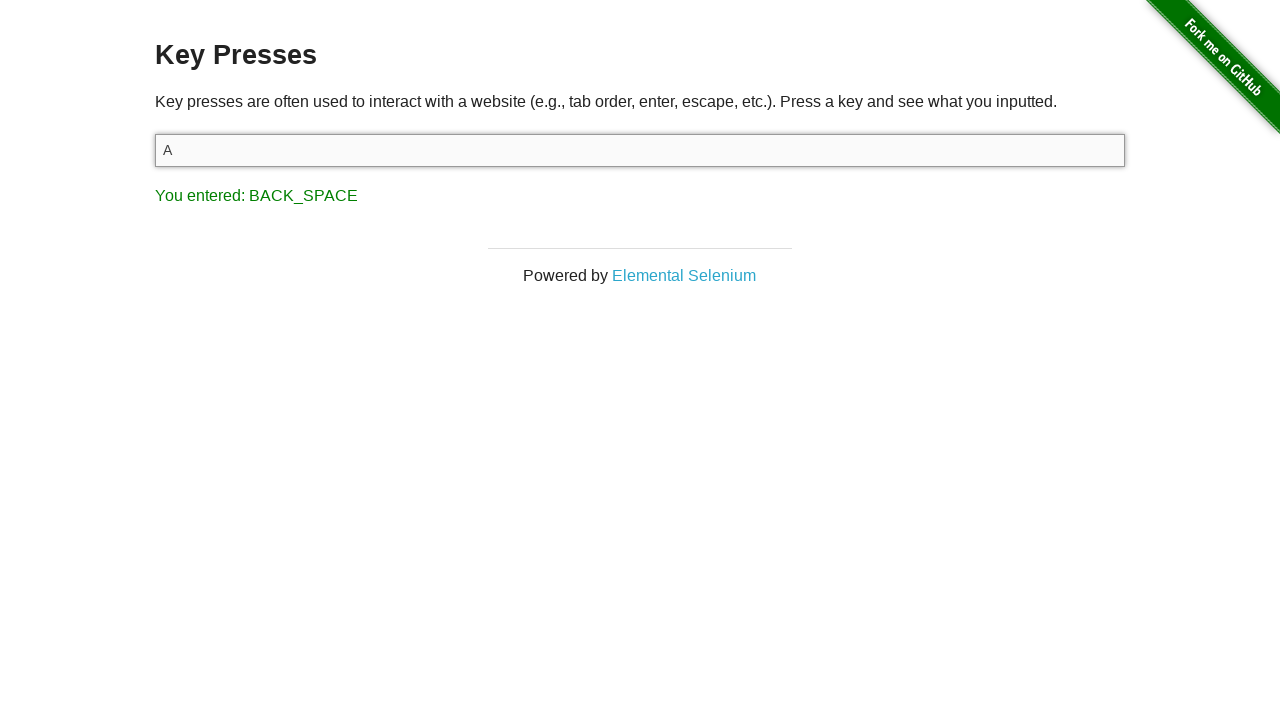

Verified that result 'You entered: BACK_SPACE' does not match incorrect expectation 'ENTER' for key 'Backspace'
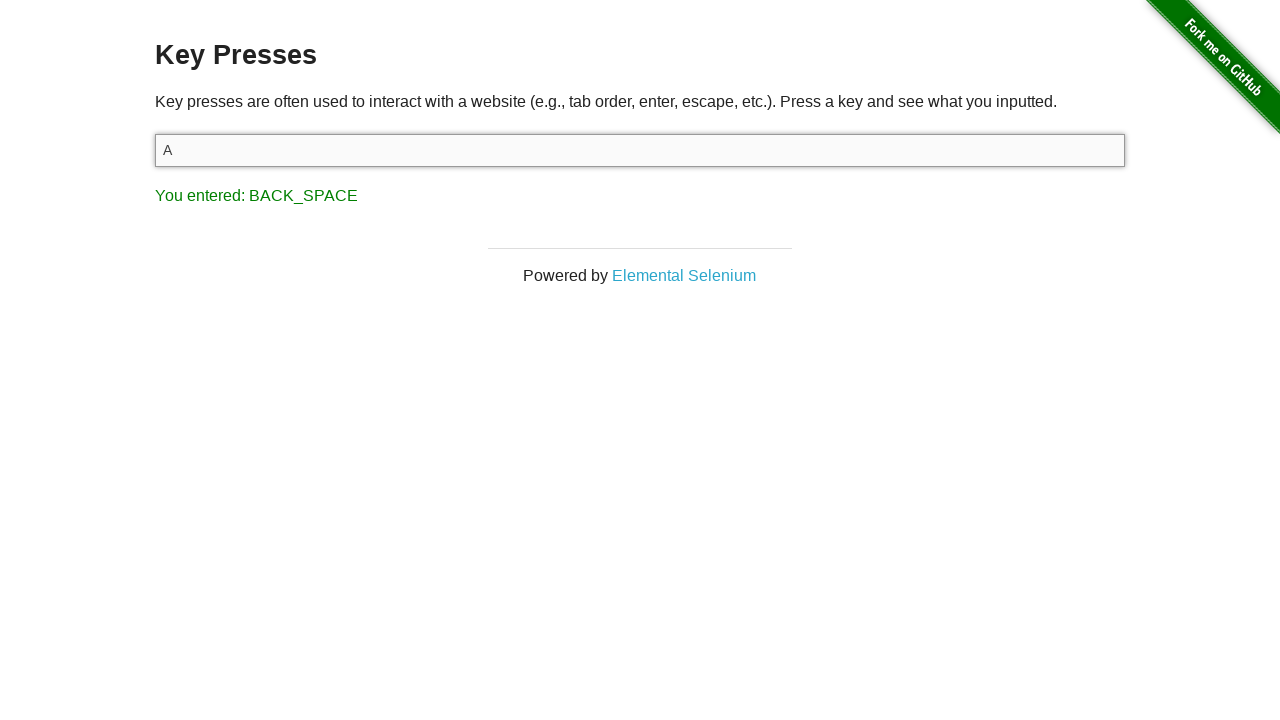

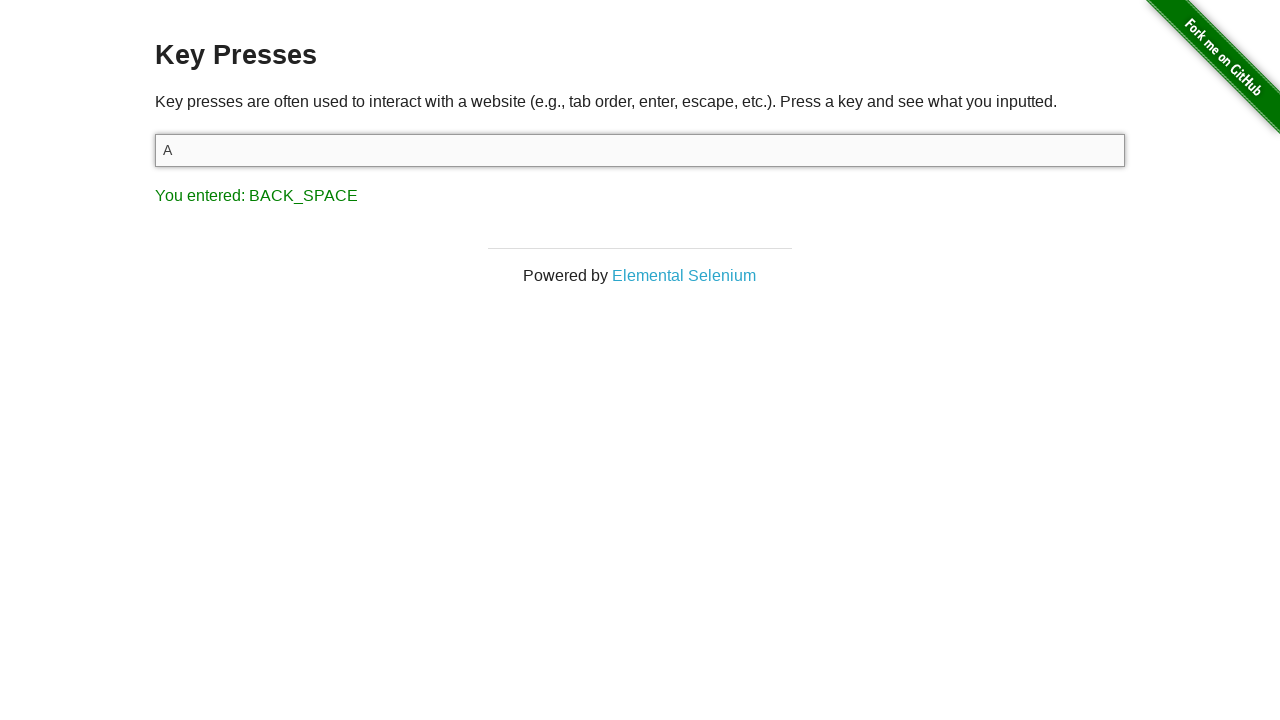